Tests modal functionality by clicking a button to open a modal dialog, then clicking the close button to dismiss it using JavaScript execution.

Starting URL: https://formy-project.herokuapp.com/modal

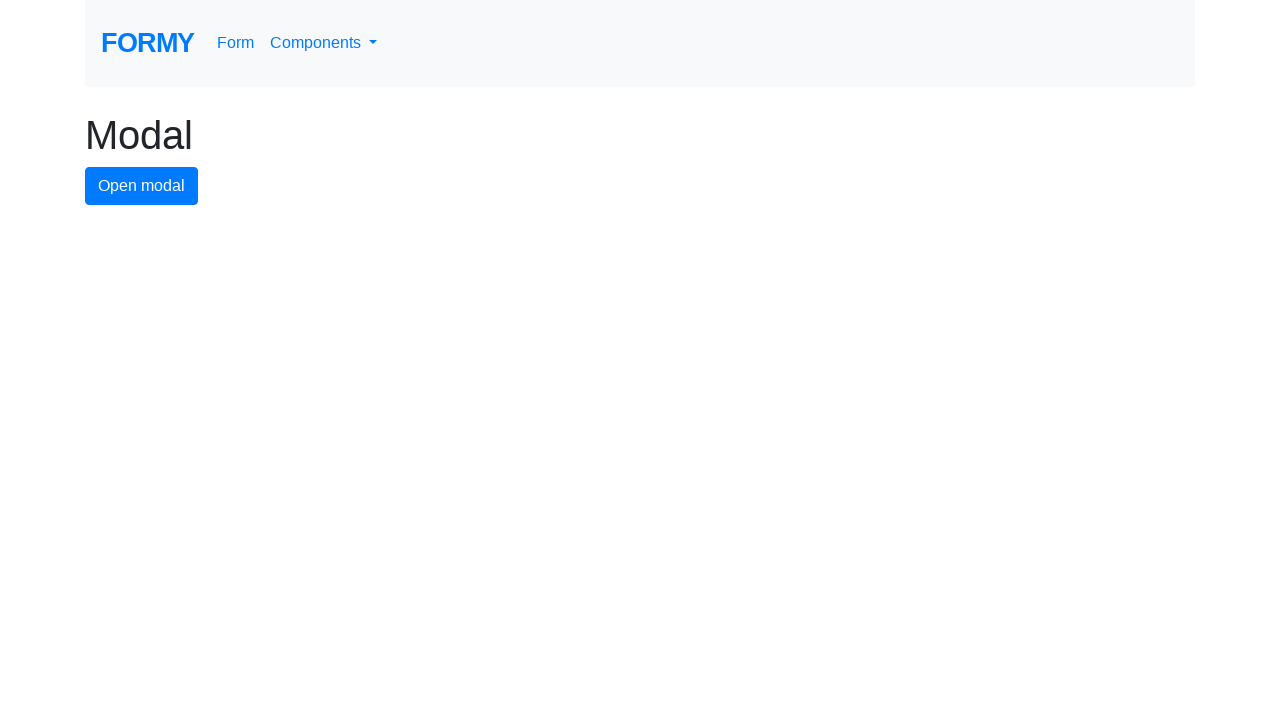

Clicked modal button to open dialog at (142, 186) on #modal-button
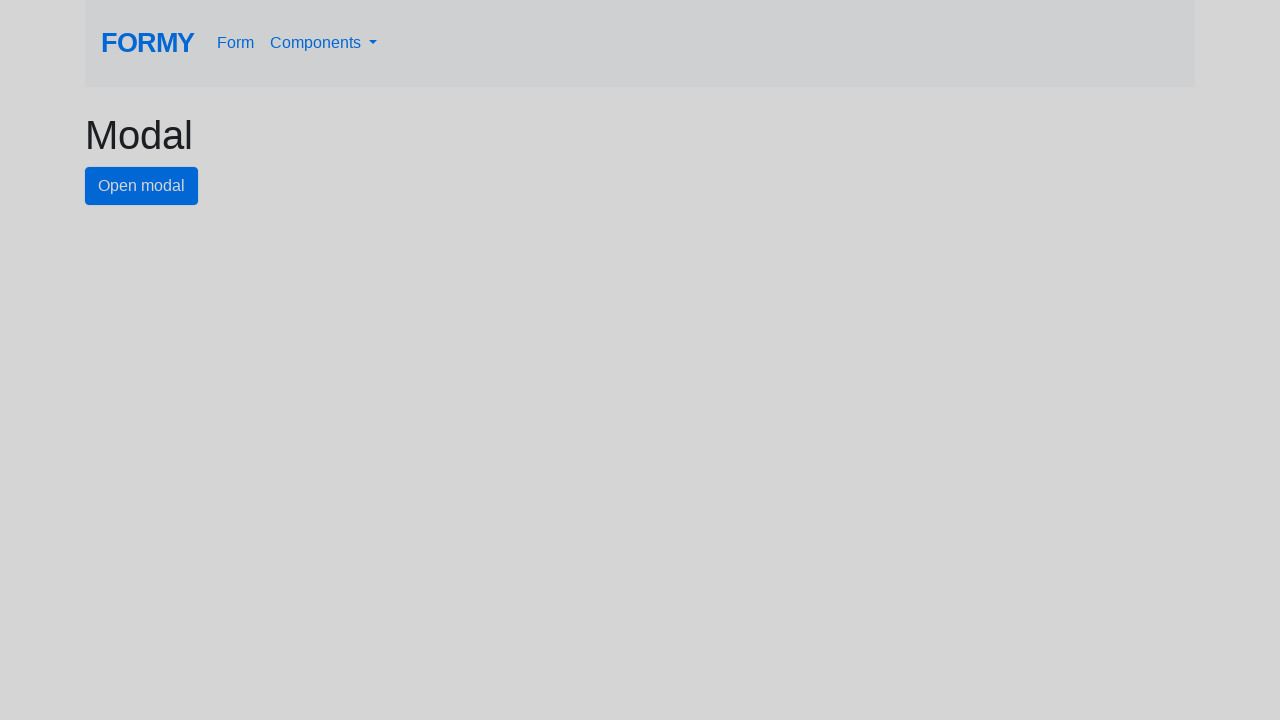

Modal dialog appeared with close button visible
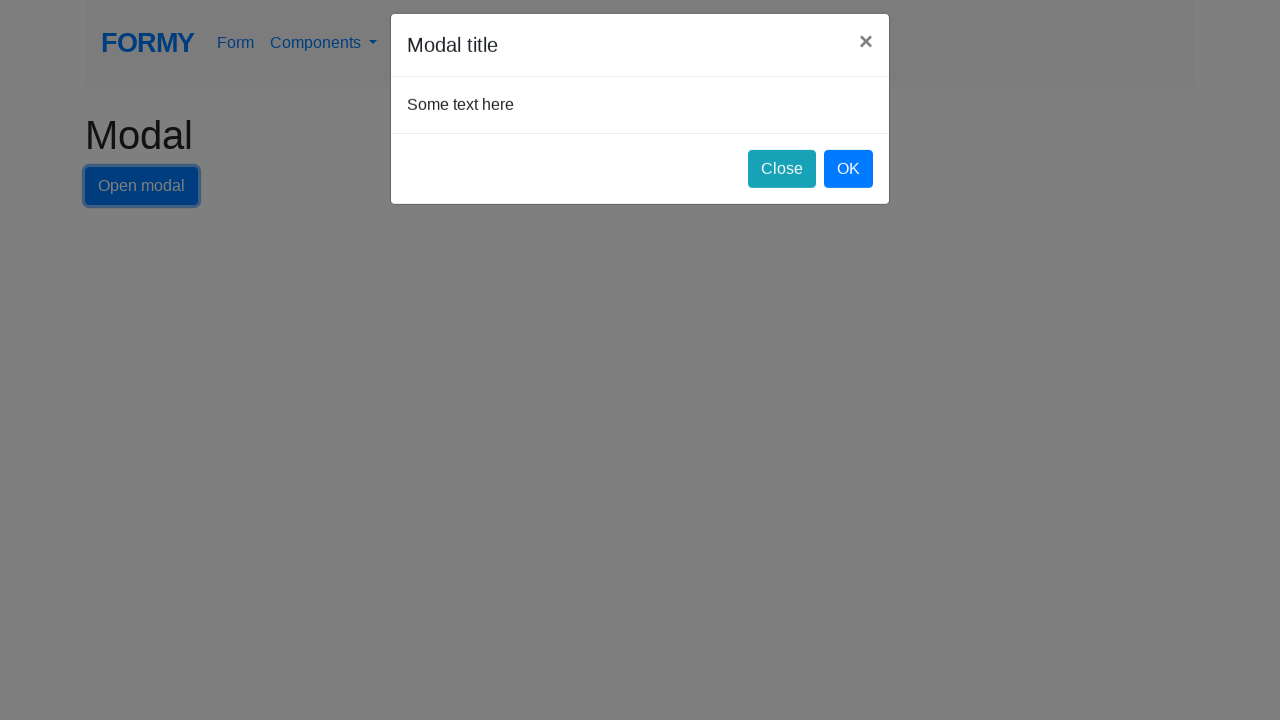

Clicked close button using JavaScript execution to dismiss modal
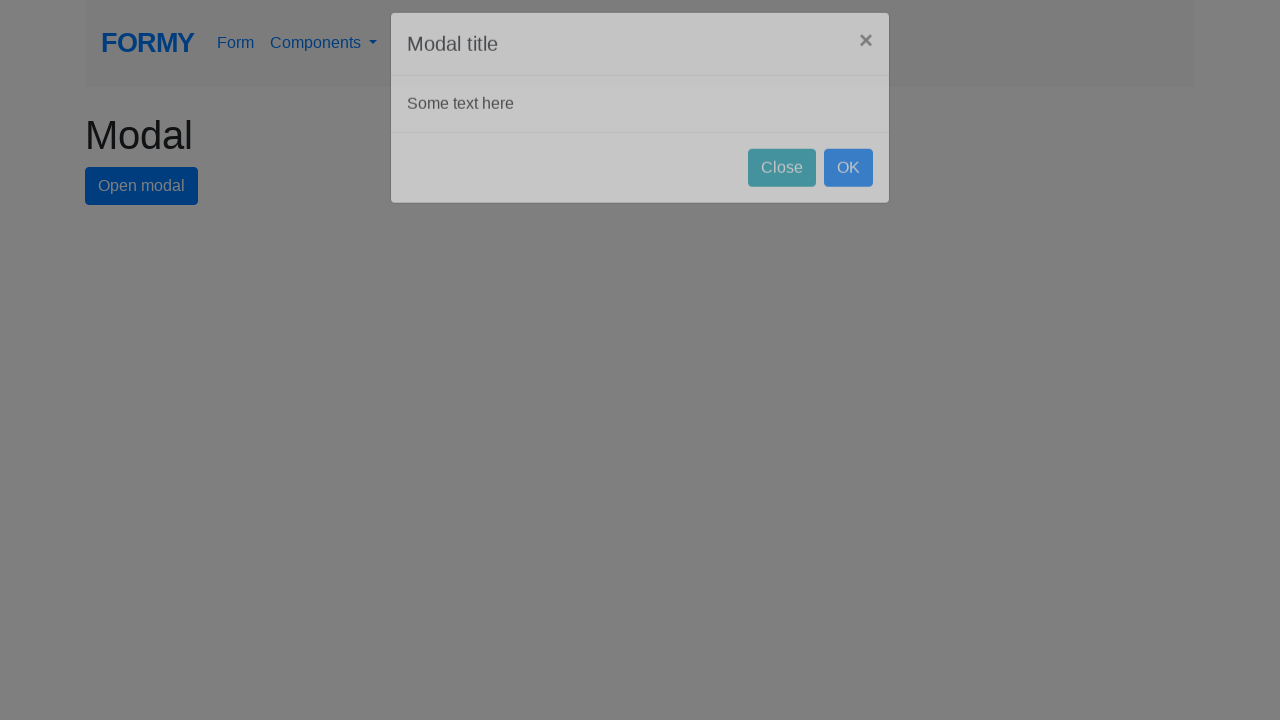

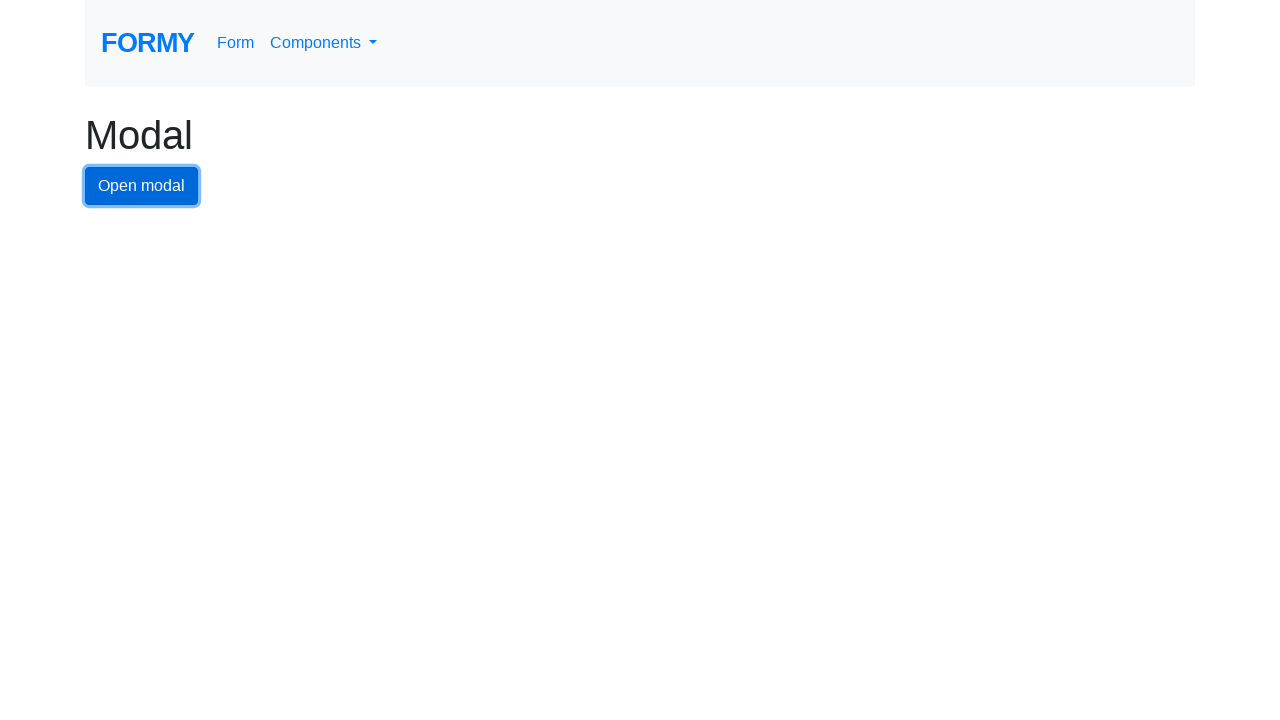